Tests a math exercise form by reading a displayed value, calculating the answer using a logarithmic formula, filling in the result, selecting checkbox and radio button options, and submitting the form.

Starting URL: http://suninjuly.github.io/math.html

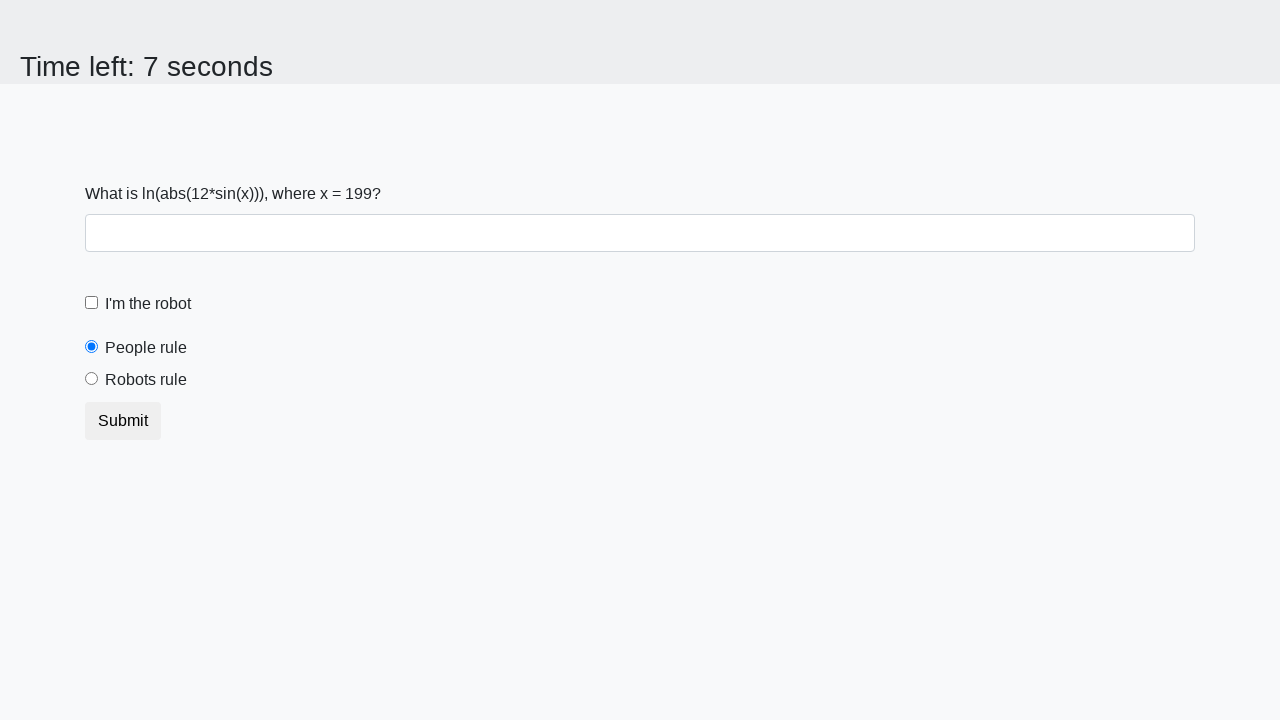

Read x value from the math exercise form
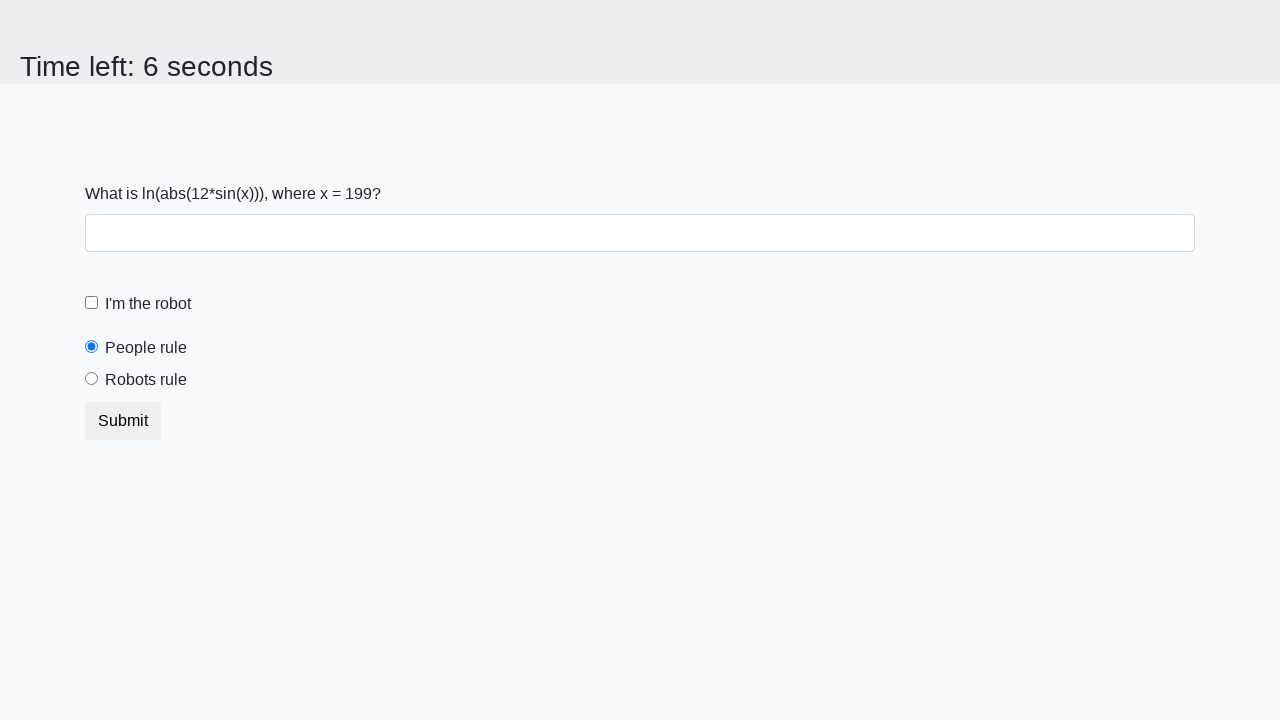

Calculated answer using logarithmic formula: log(|12*sin(x)|)
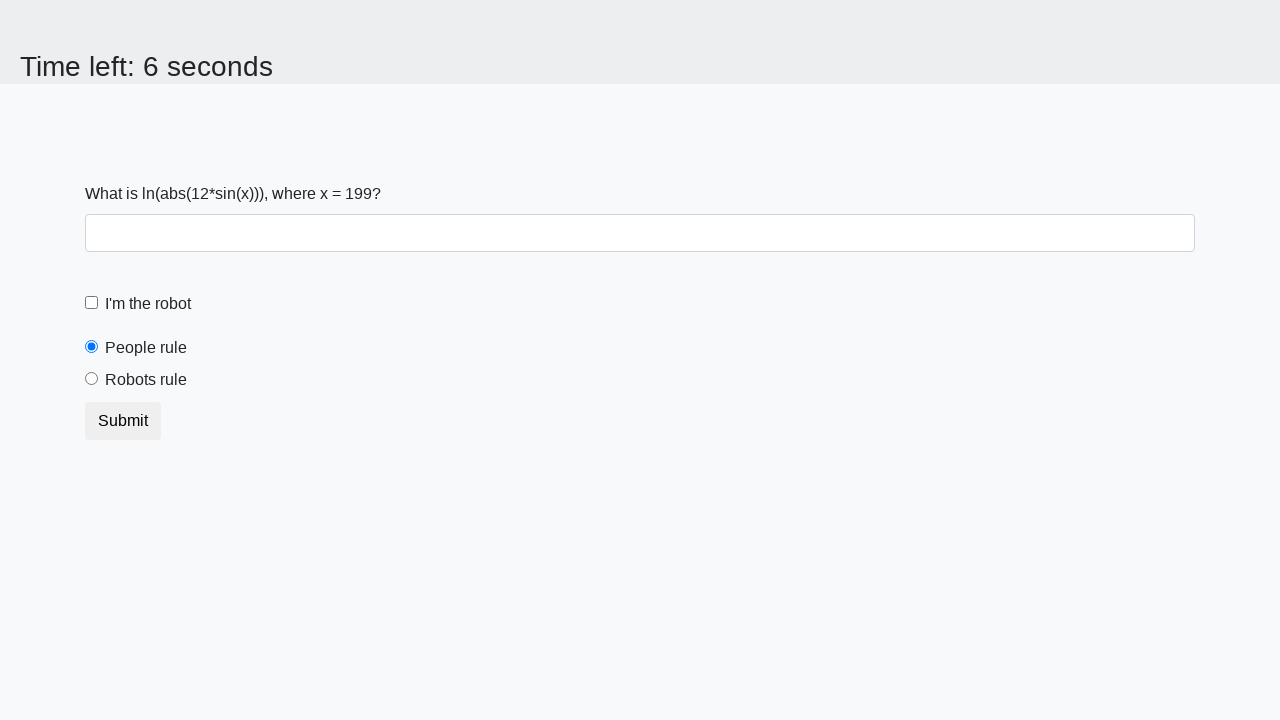

Filled answer field with calculated result on #answer
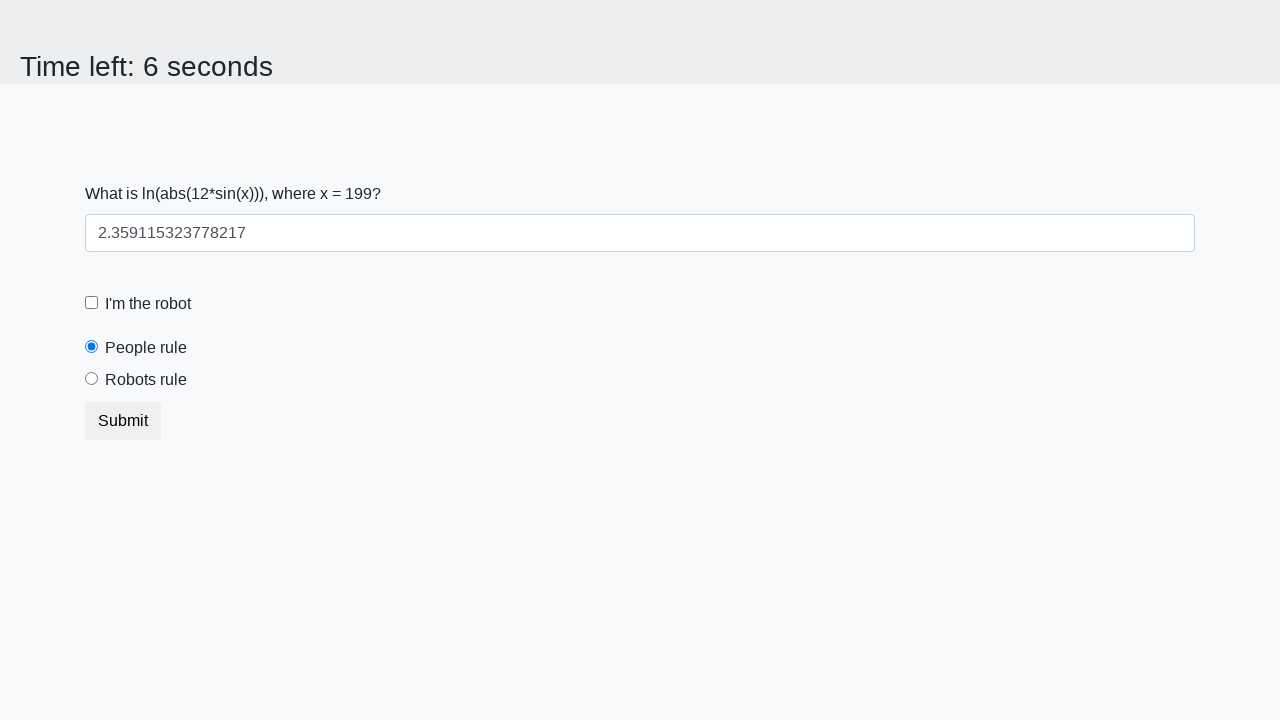

Clicked the checkbox for robots at (148, 304) on [for='robotCheckbox']
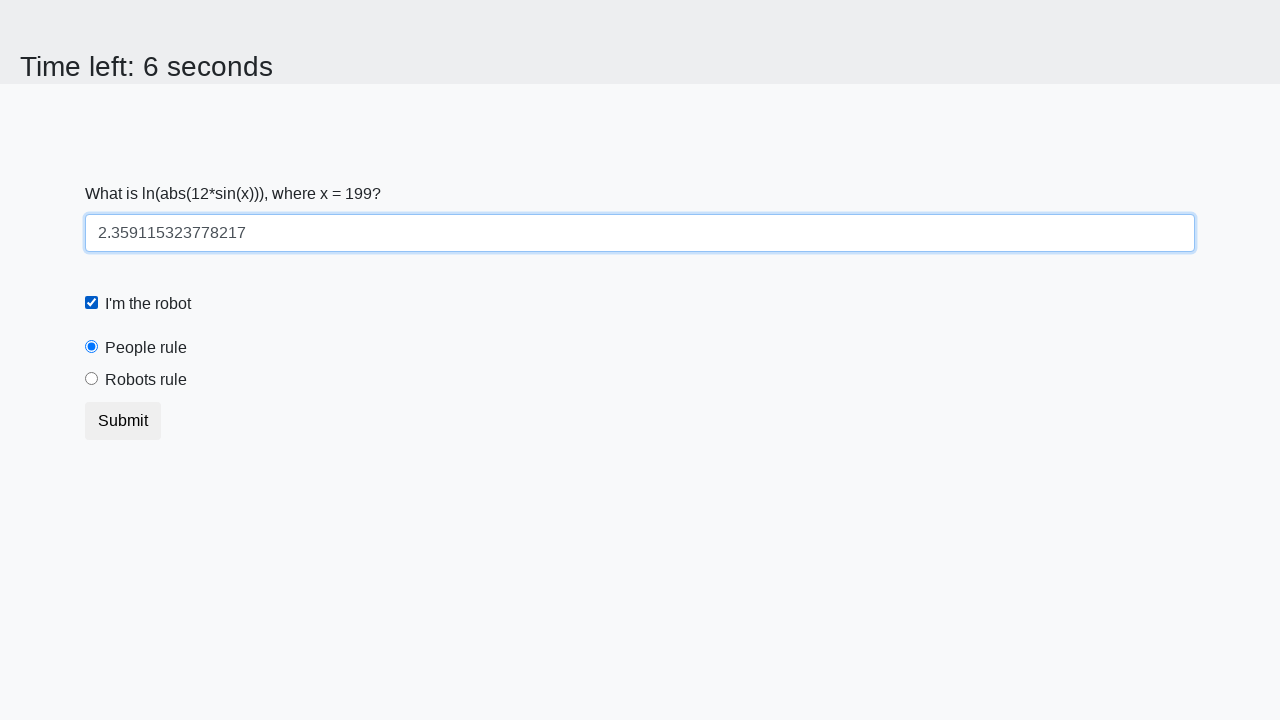

Selected the 'robots rule' radio button at (92, 379) on #robotsRule
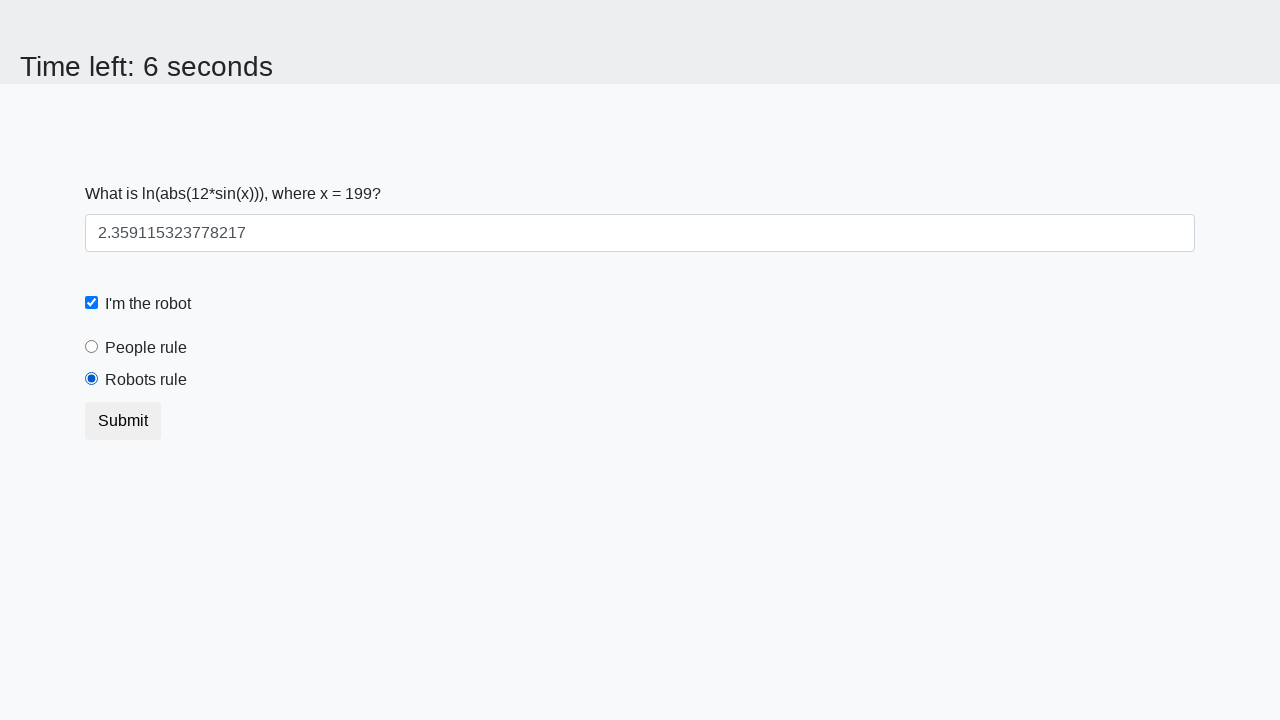

Clicked submit button to submit the form at (123, 421) on button.btn
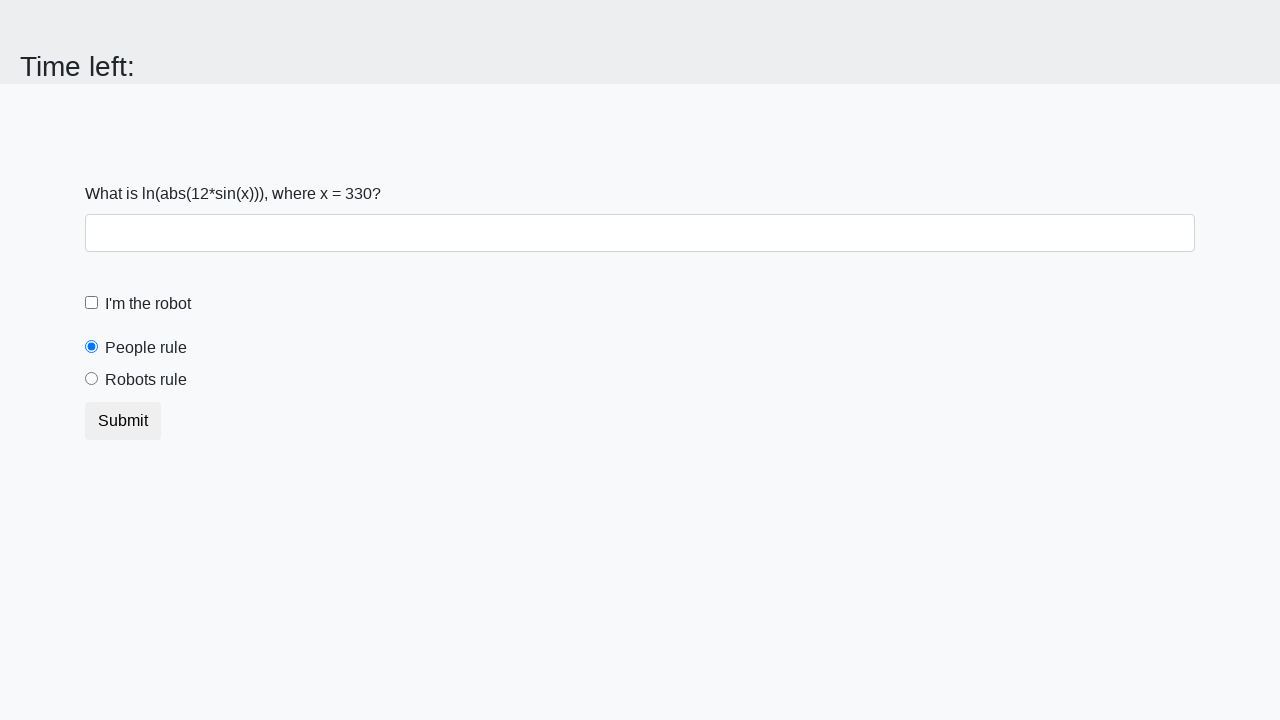

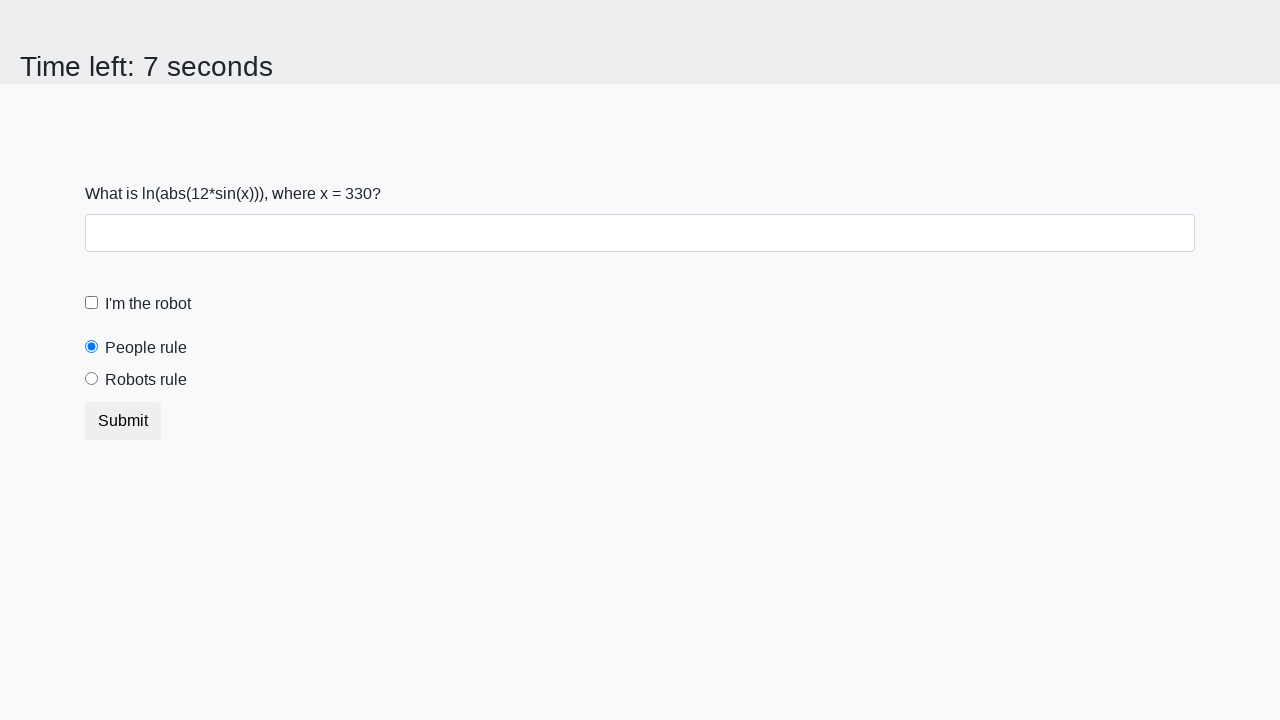